Tests un-marking items as complete by unchecking the checkbox on a completed todo item.

Starting URL: https://demo.playwright.dev/todomvc

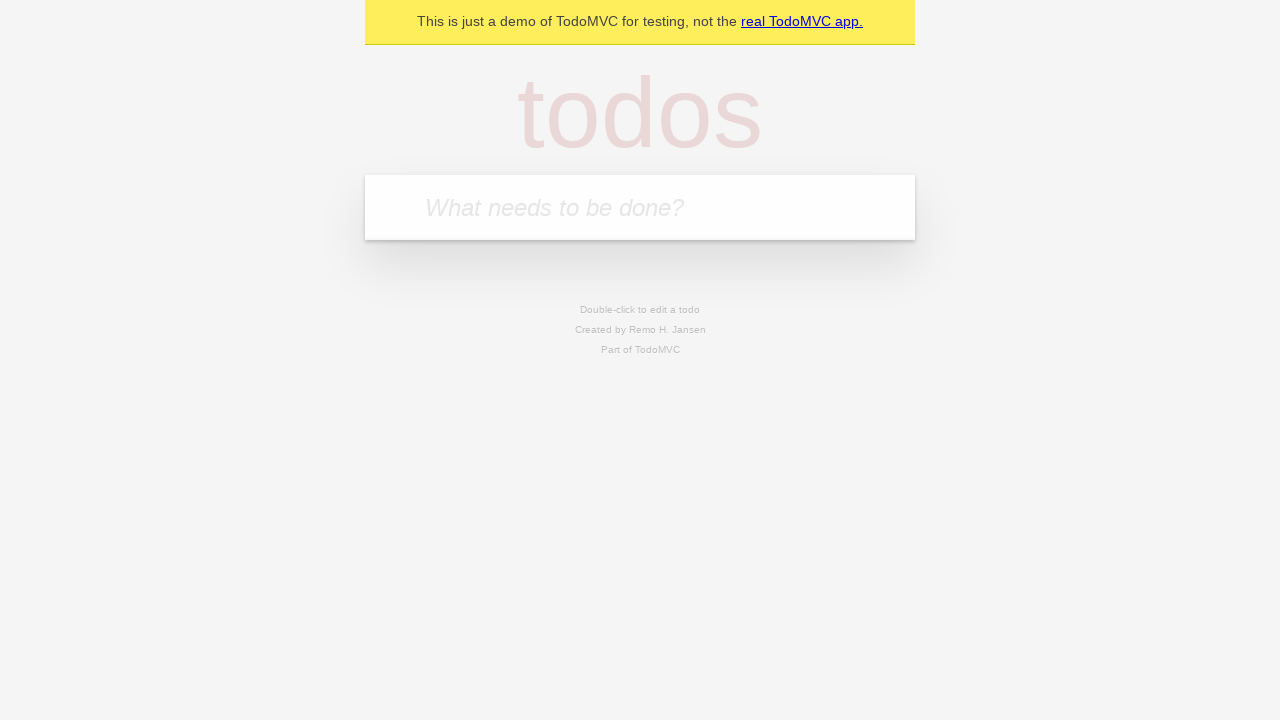

Filled todo input with 'buy some cheese' on internal:attr=[placeholder="What needs to be done?"i]
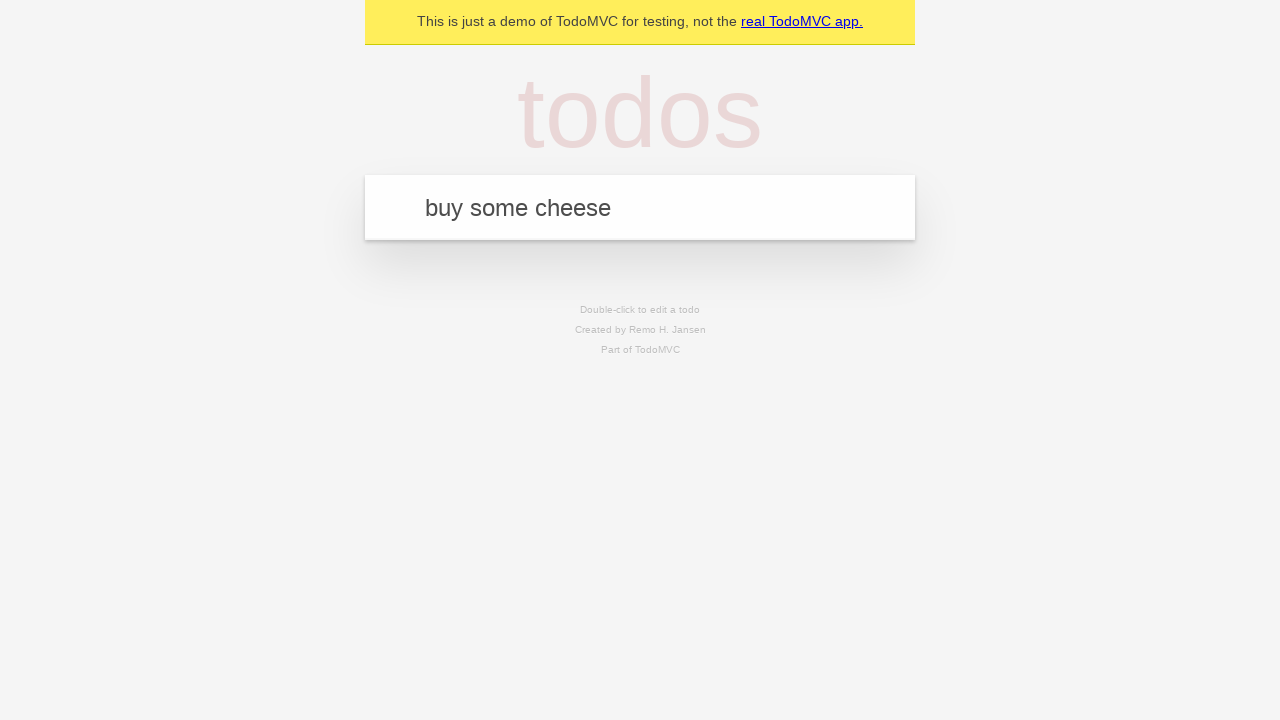

Pressed Enter to create first todo item on internal:attr=[placeholder="What needs to be done?"i]
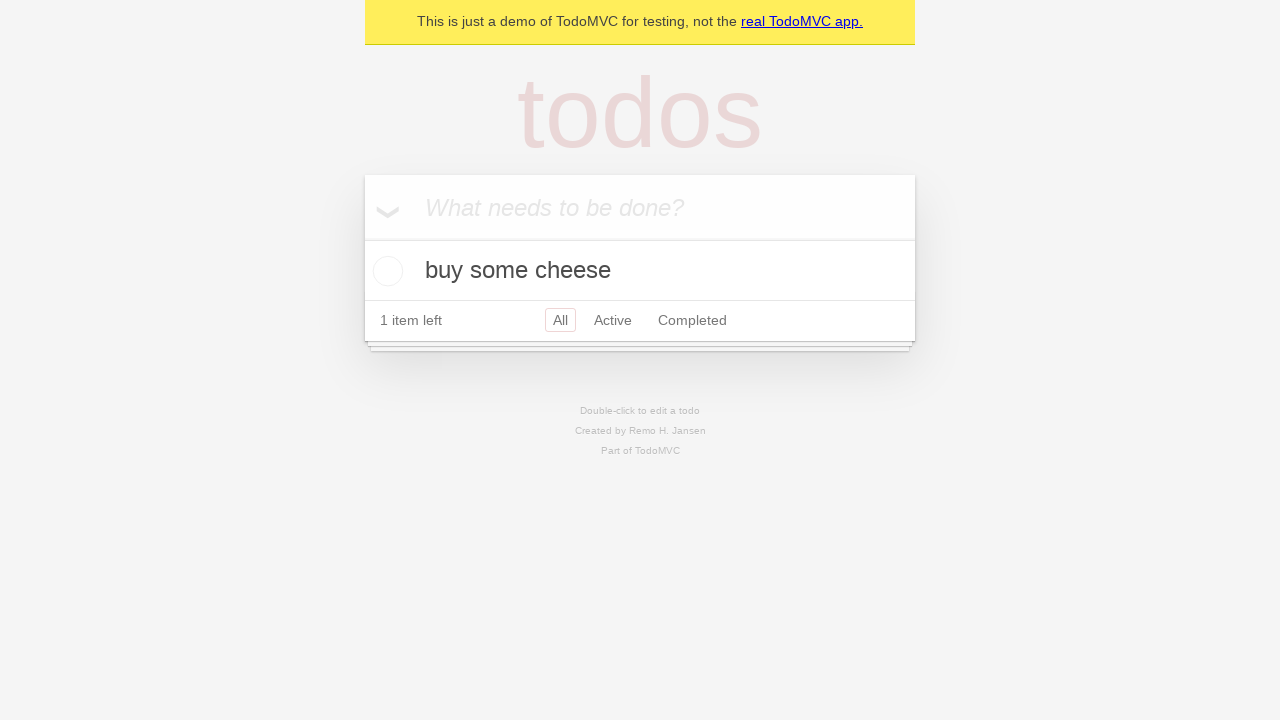

Filled todo input with 'feed the cat' on internal:attr=[placeholder="What needs to be done?"i]
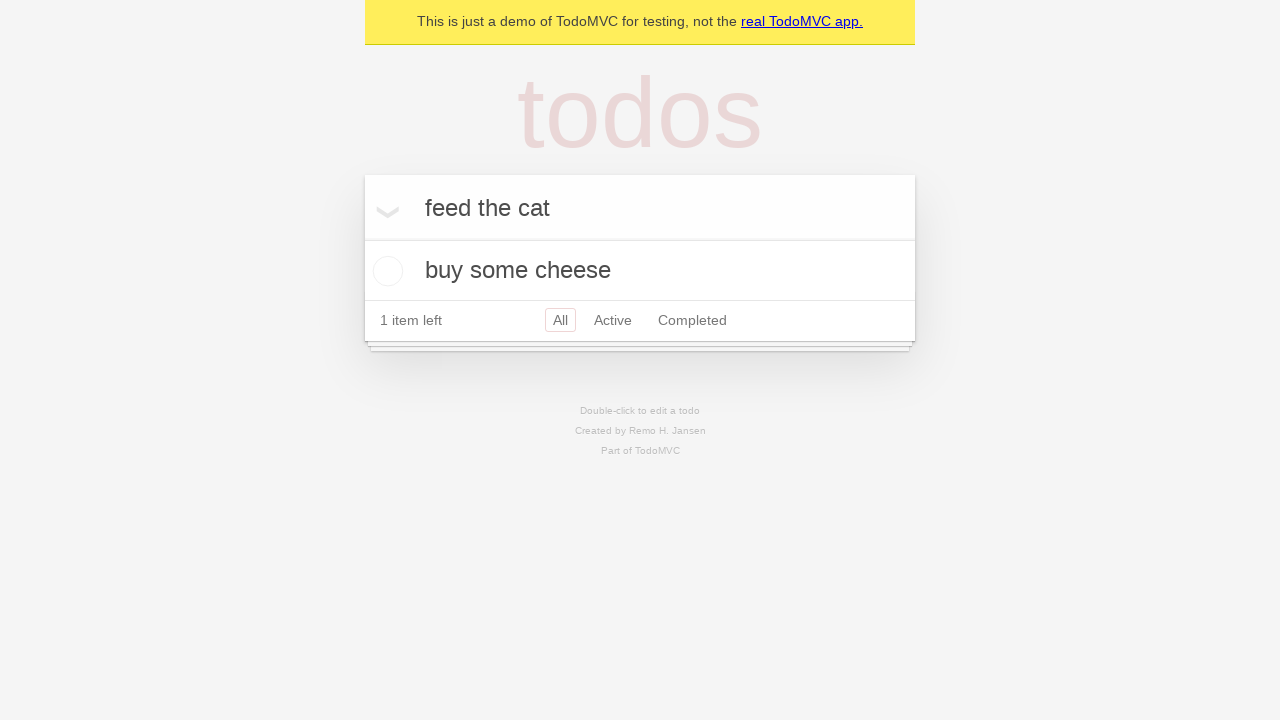

Pressed Enter to create second todo item on internal:attr=[placeholder="What needs to be done?"i]
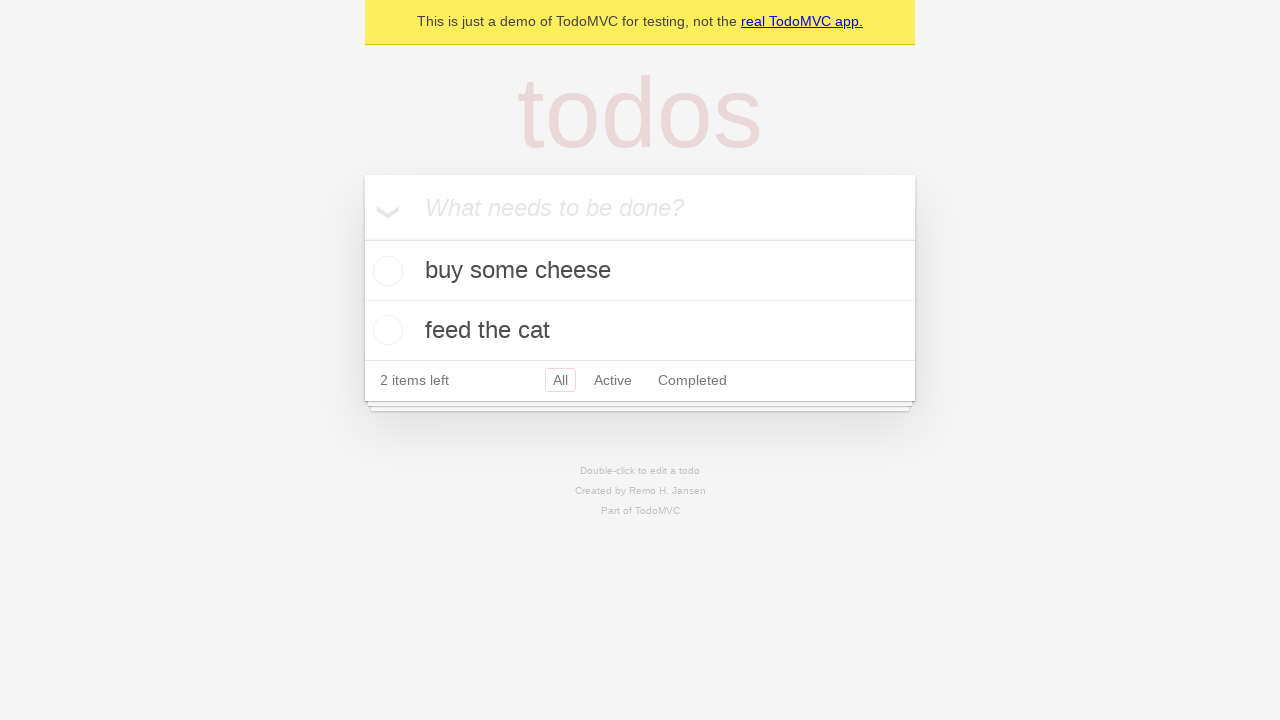

Checked first todo item as complete at (385, 271) on internal:testid=[data-testid="todo-item"s] >> nth=0 >> internal:role=checkbox
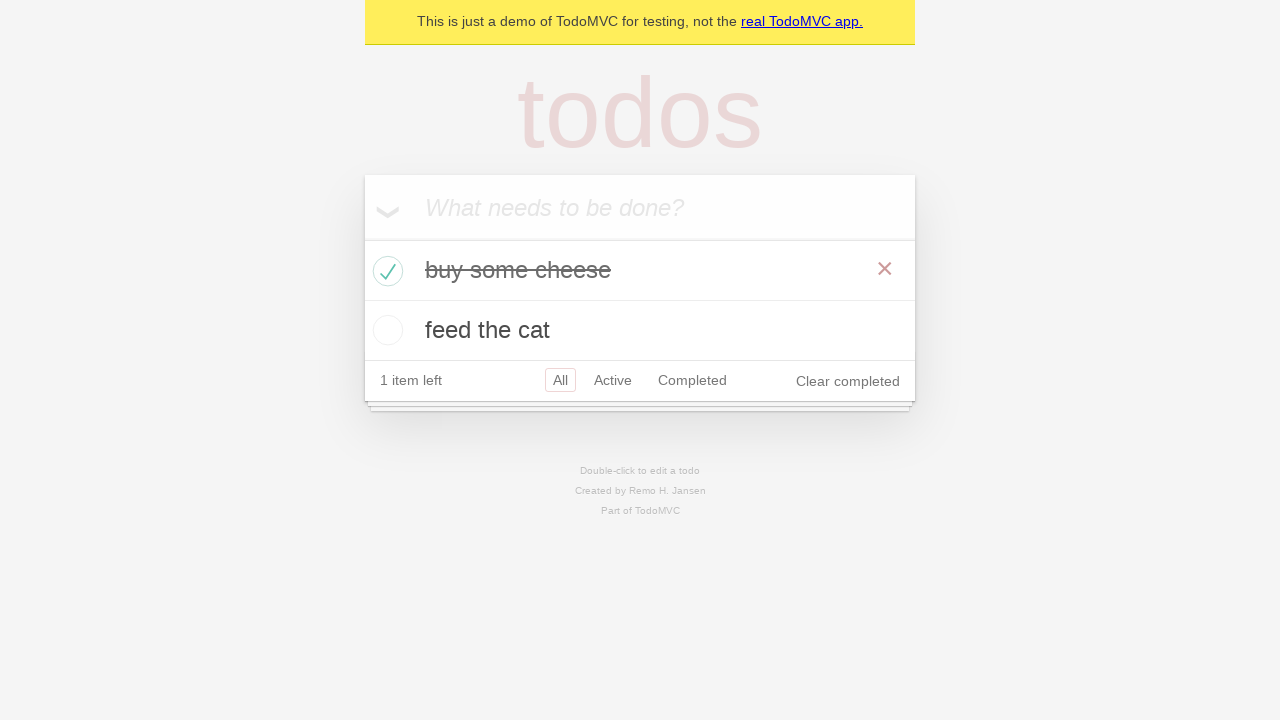

Unchecked first todo item to mark it as incomplete at (385, 271) on internal:testid=[data-testid="todo-item"s] >> nth=0 >> internal:role=checkbox
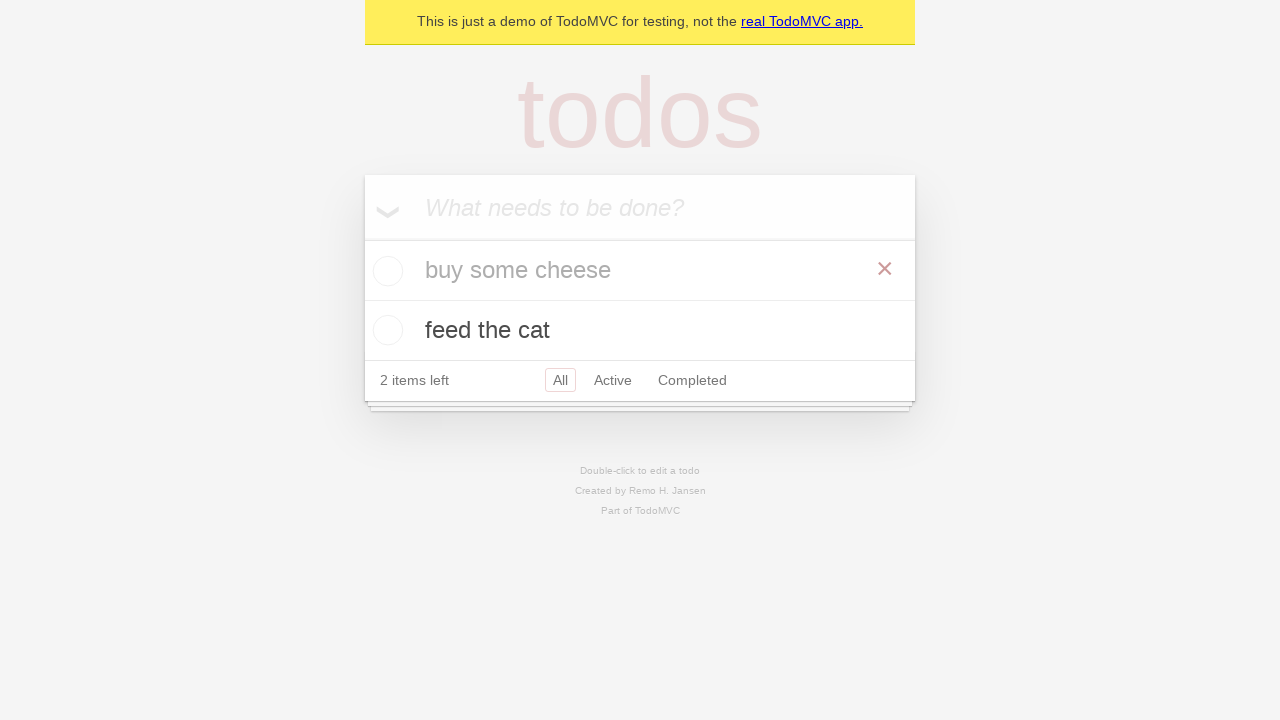

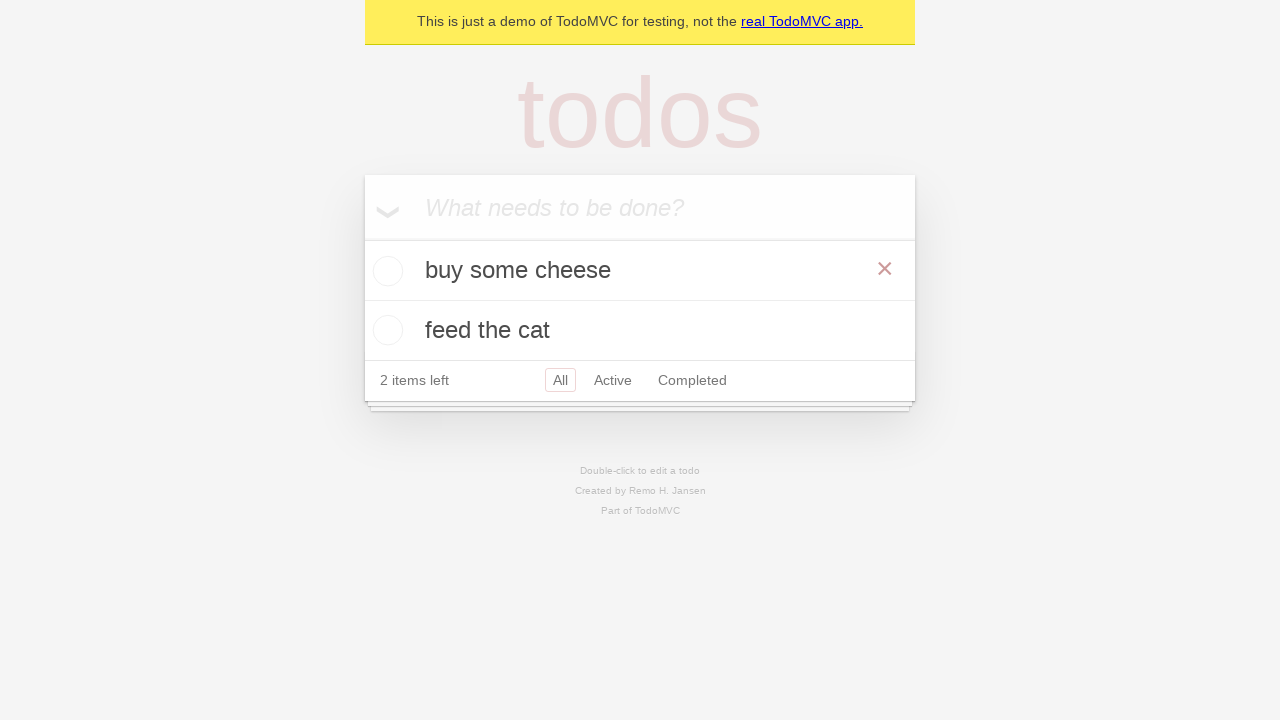